Tests checkbox functionality by clicking on checkboxes if they are not already selected, then verifies that checkbox1 is checked.

Starting URL: https://testcenter.techproeducation.com/index.php?page=checkboxes

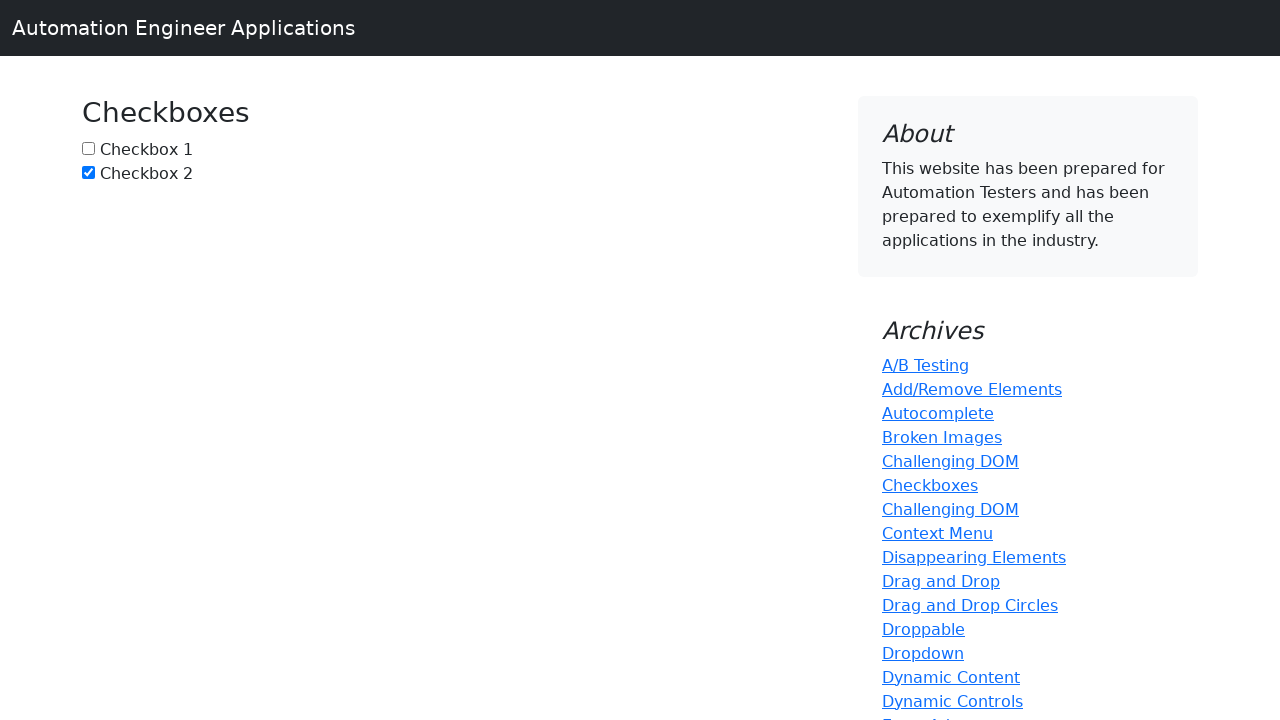

Located checkbox1 element with id 'box1'
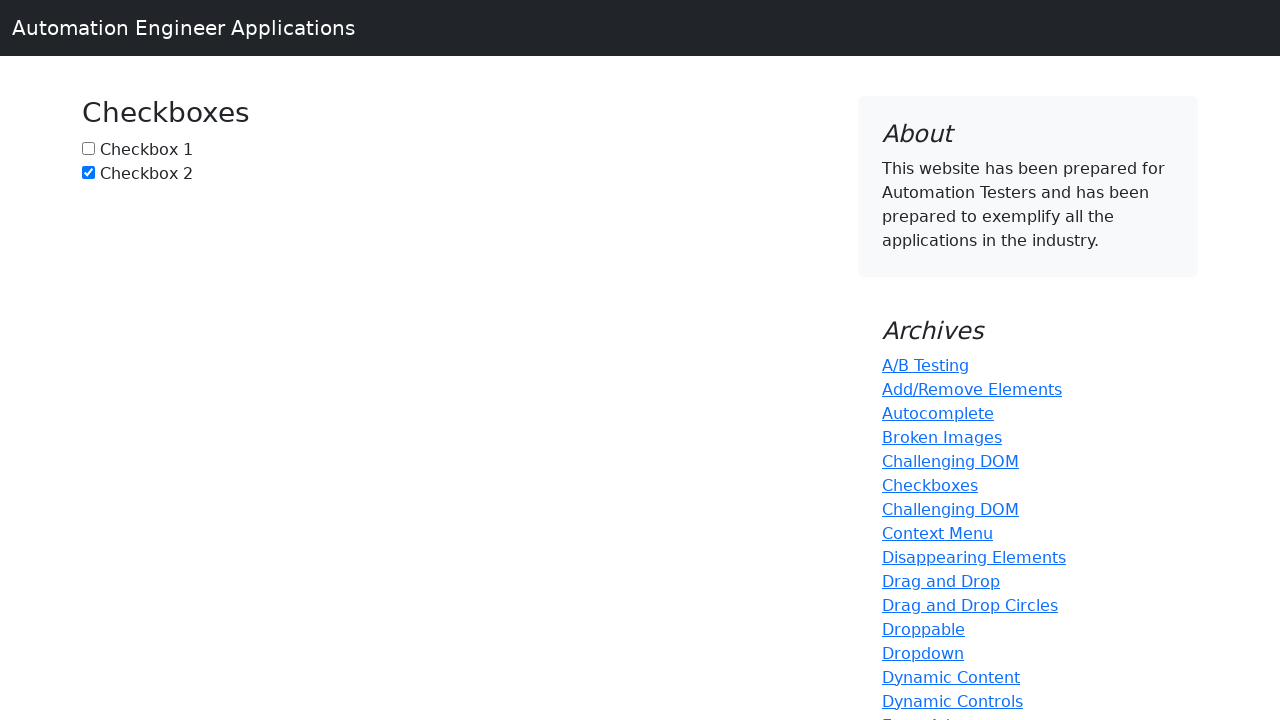

Located checkbox2 element with id 'box2'
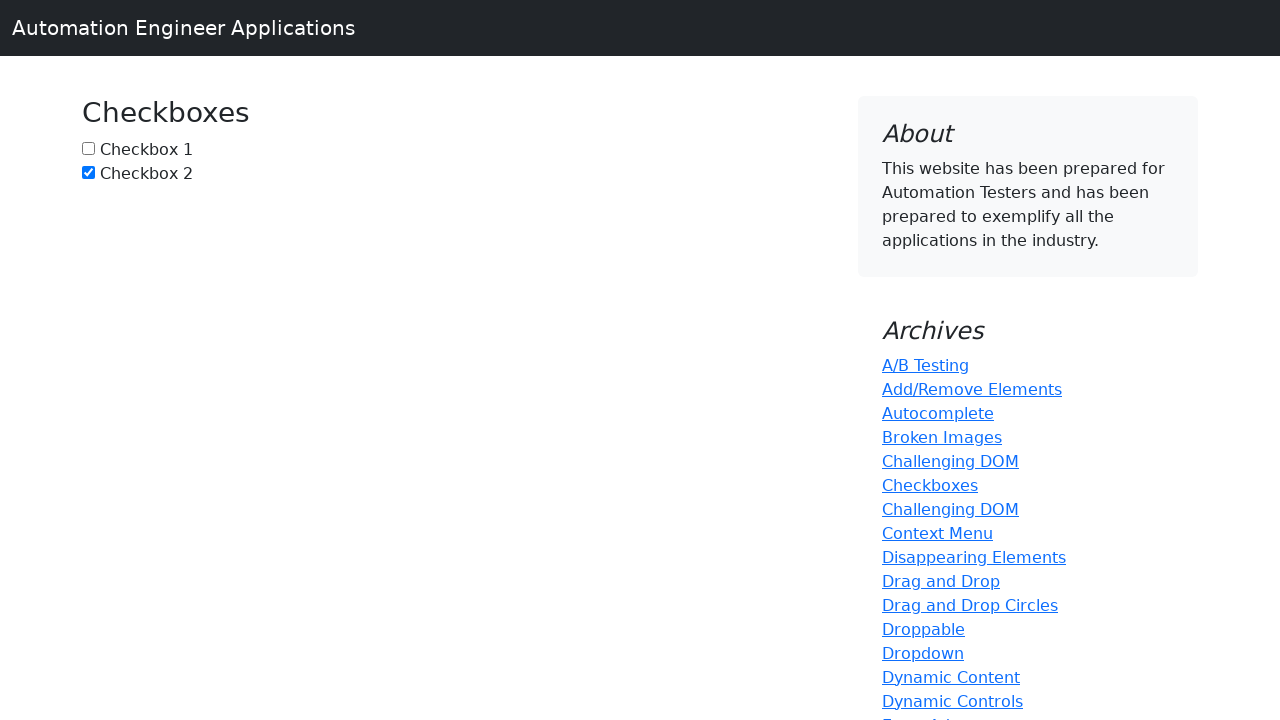

Clicked checkbox1 because it was not selected at (88, 148) on #box1
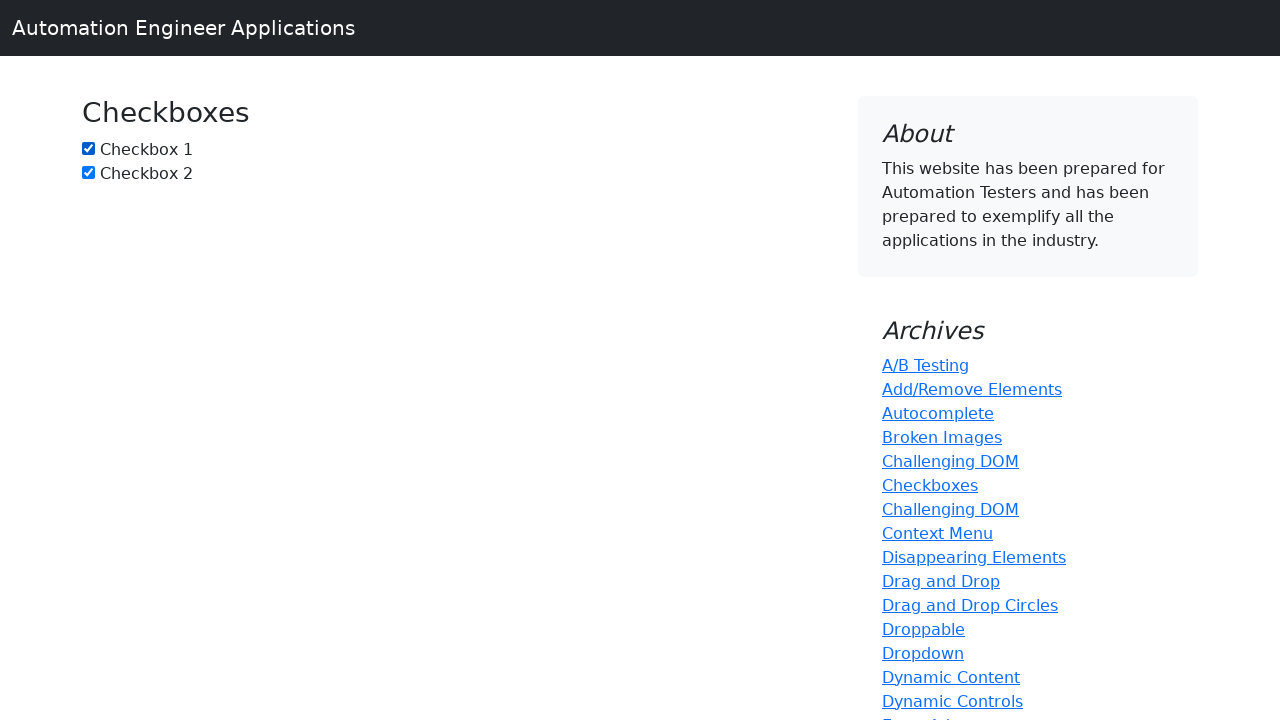

Checkbox2 was already selected, no click needed
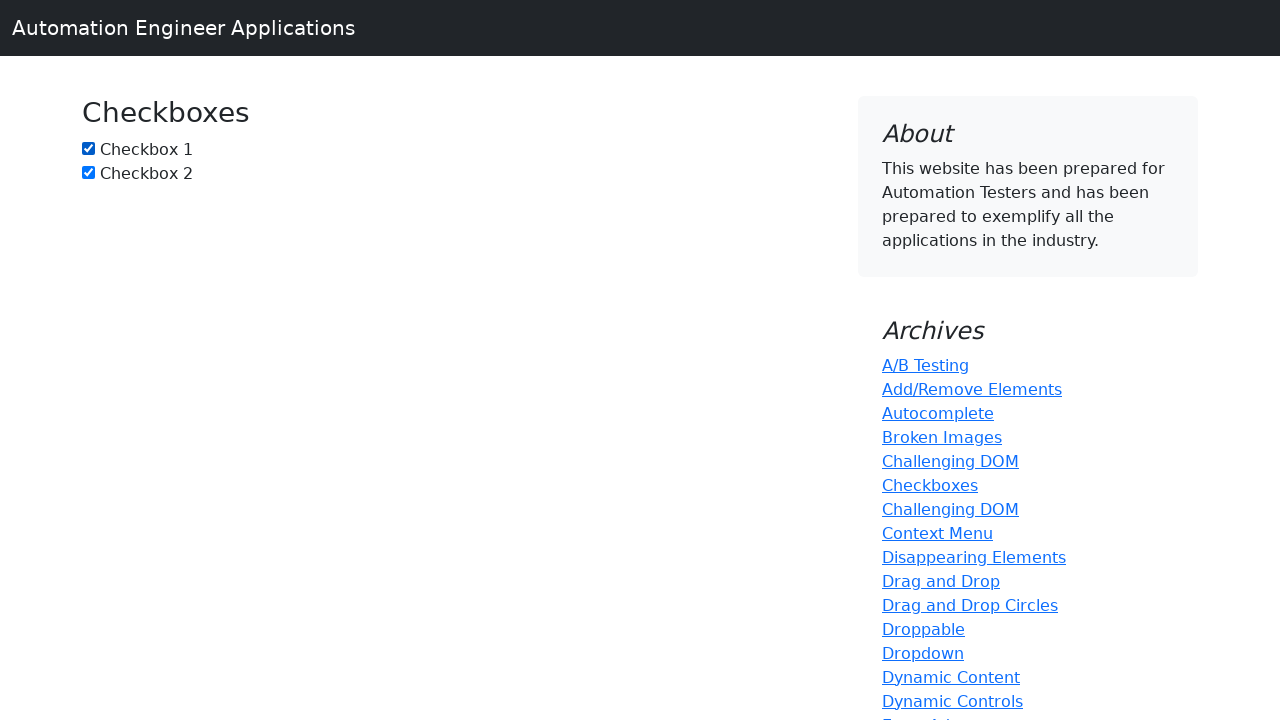

Verified that checkbox1 is checked
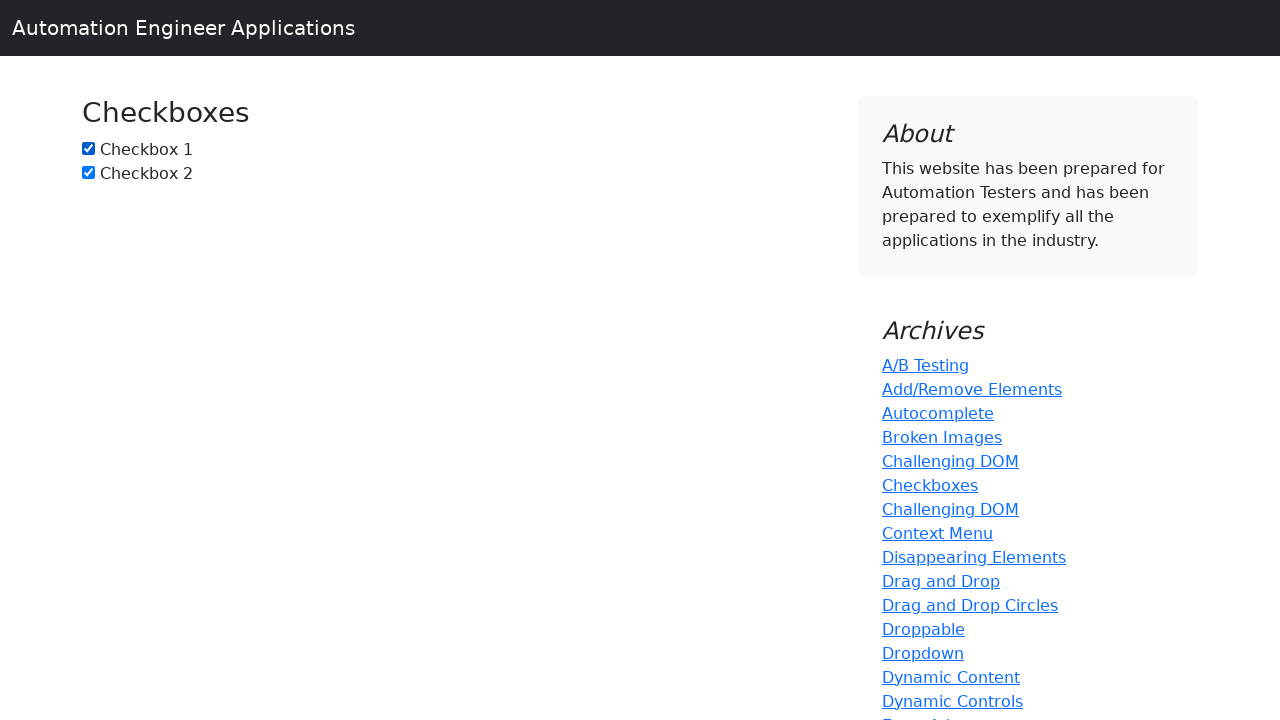

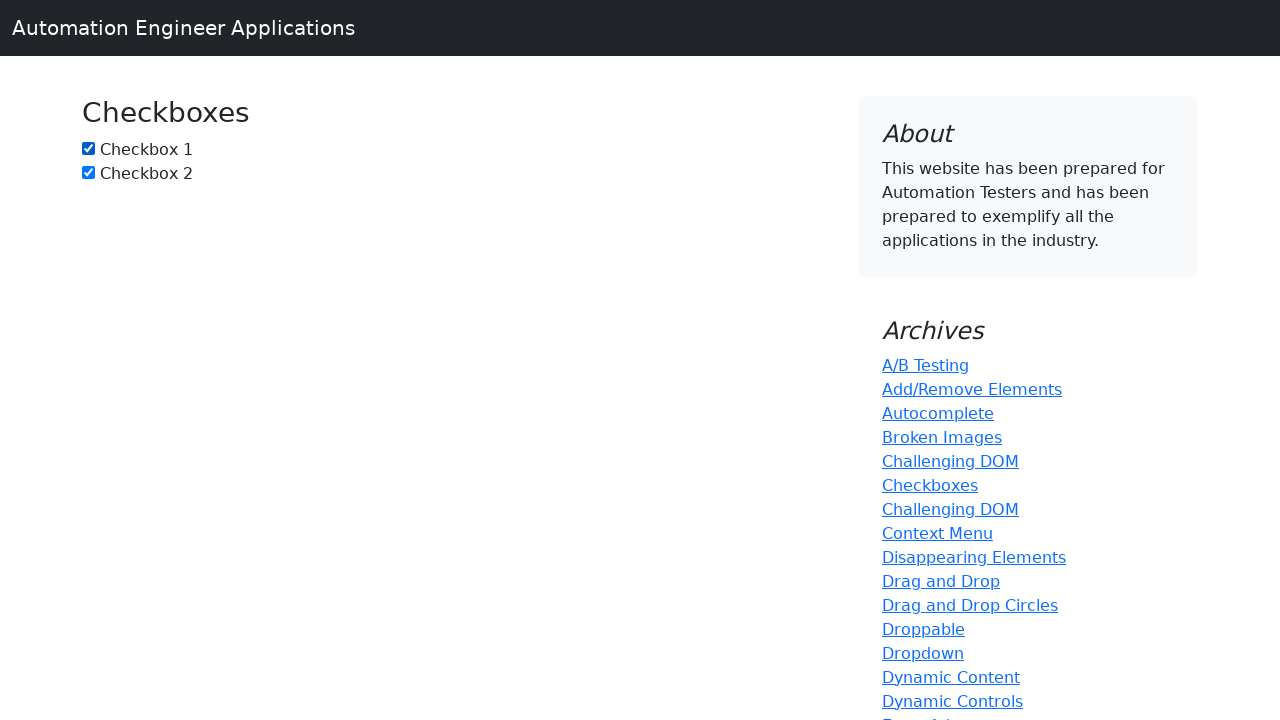